Calculates the sum of two numbers displayed on the page, selects the result from a dropdown list, and submits the form

Starting URL: https://suninjuly.github.io/selects1.html

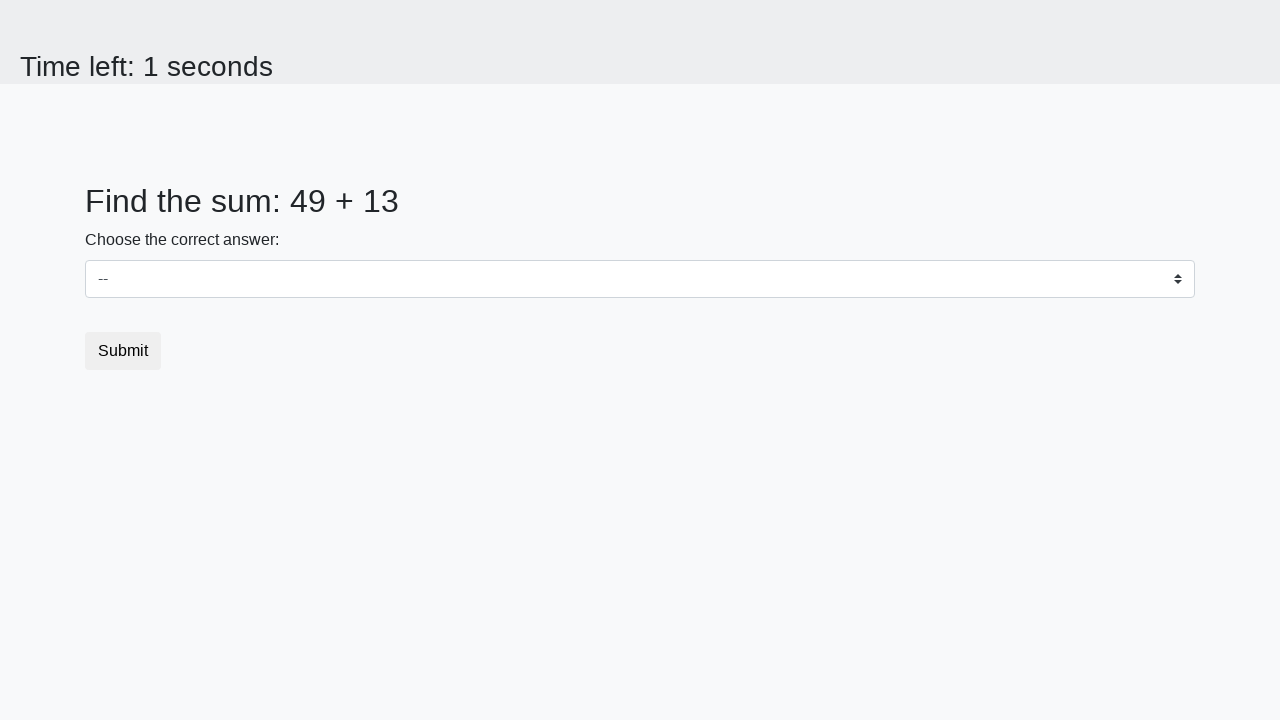

Retrieved first number from the page
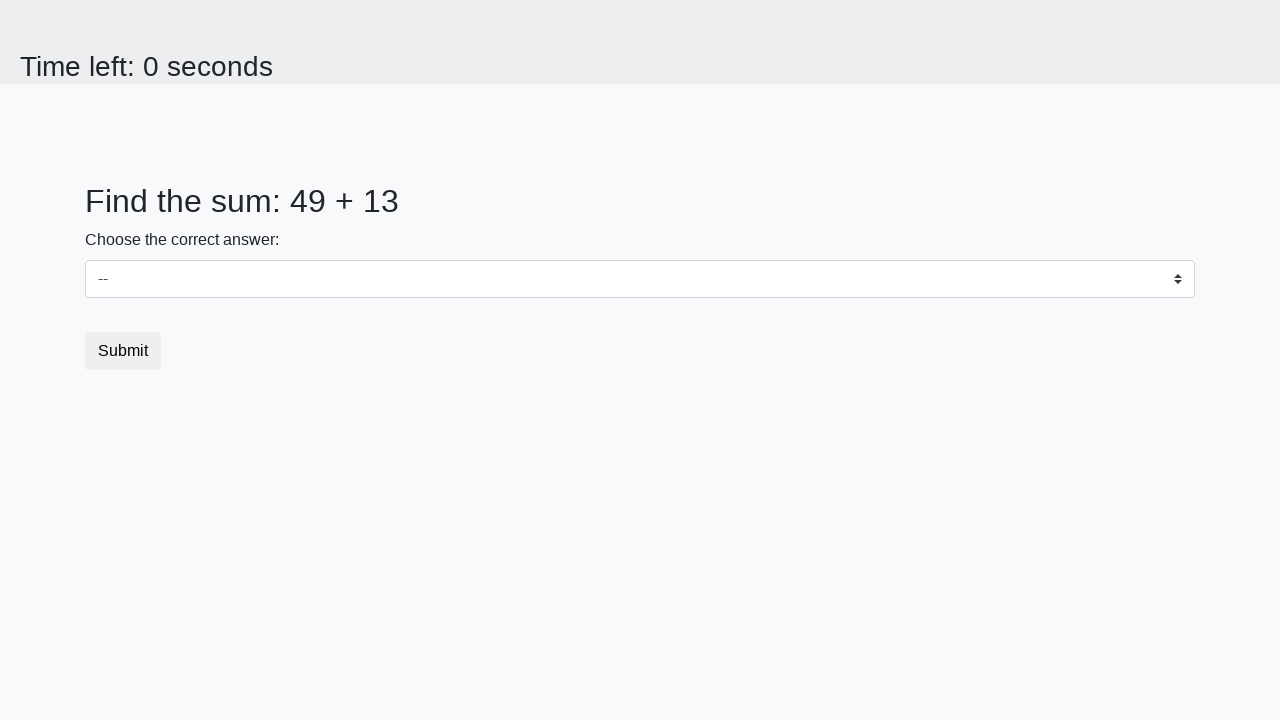

Retrieved second number from the page
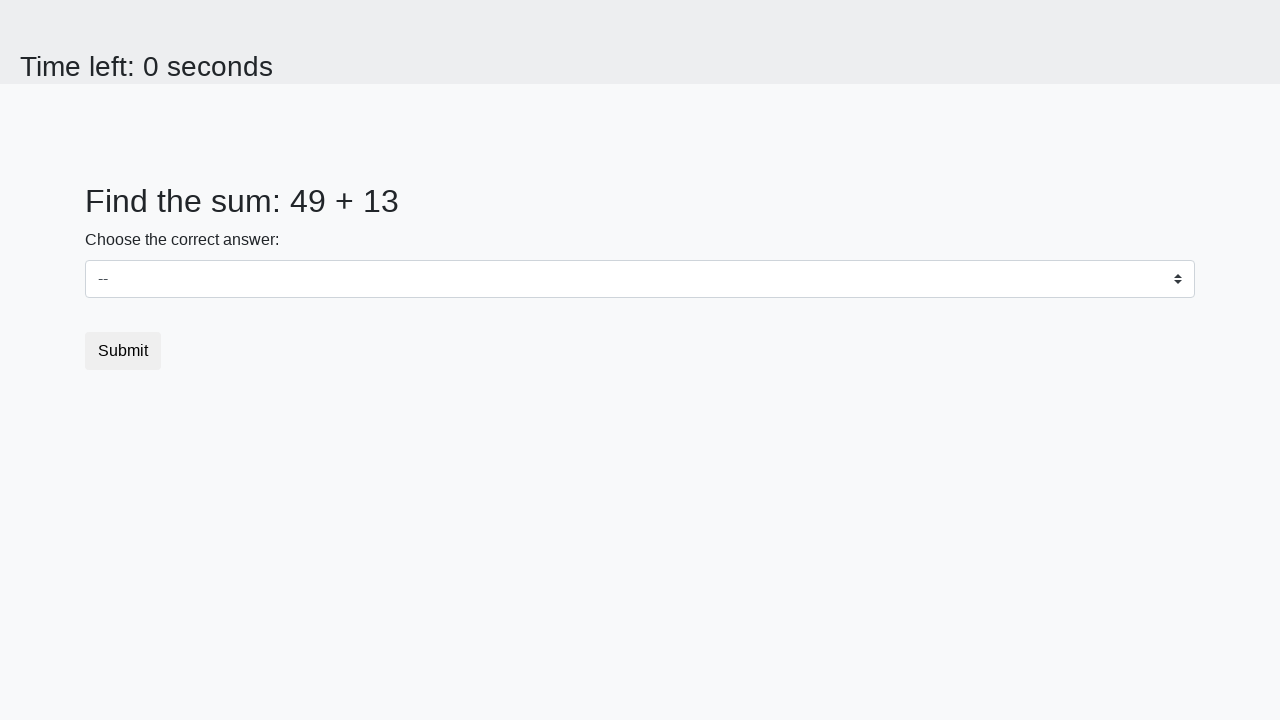

Calculated sum of 49 + 13 = 62
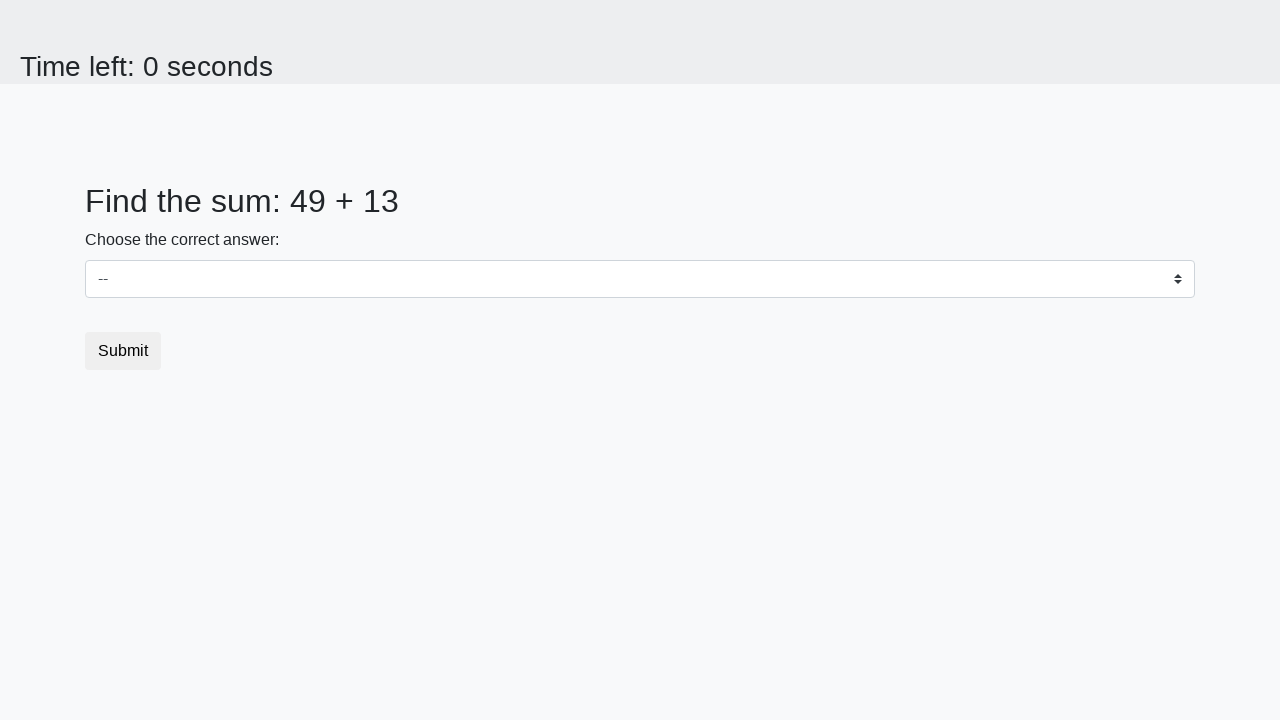

Selected 62 from the dropdown menu on select
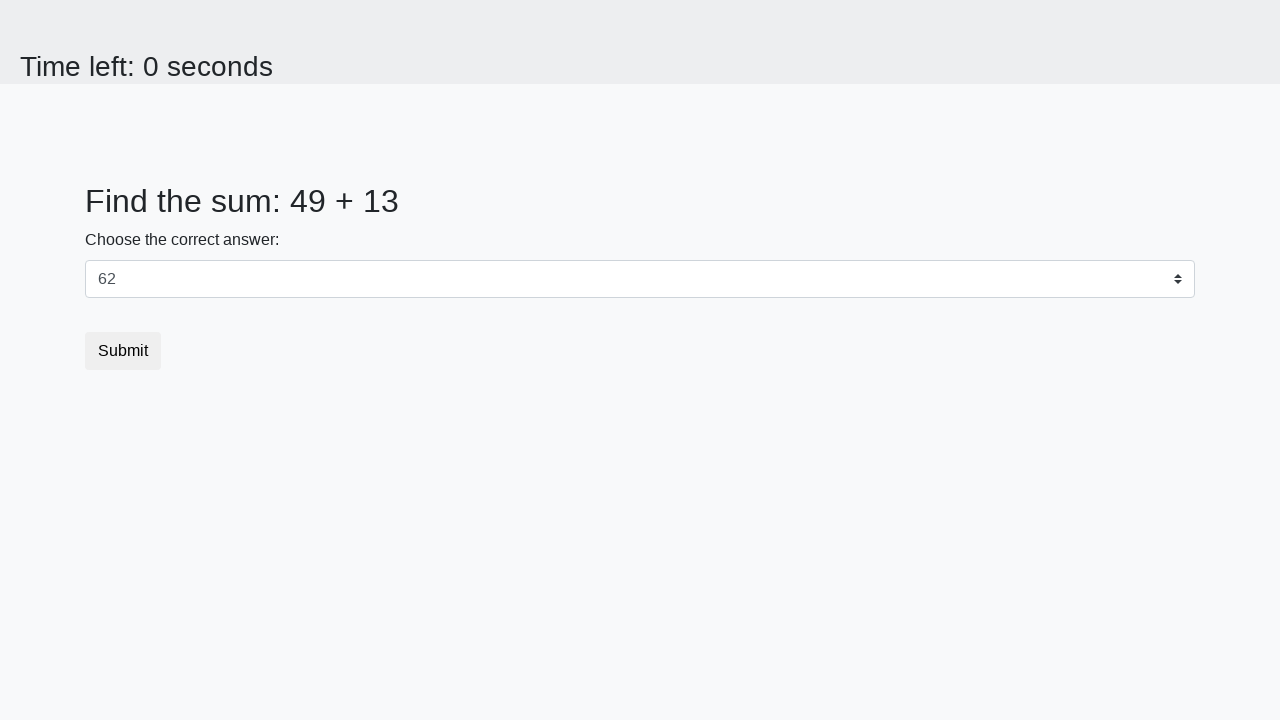

Clicked the submit button at (123, 351) on button[type='submit']
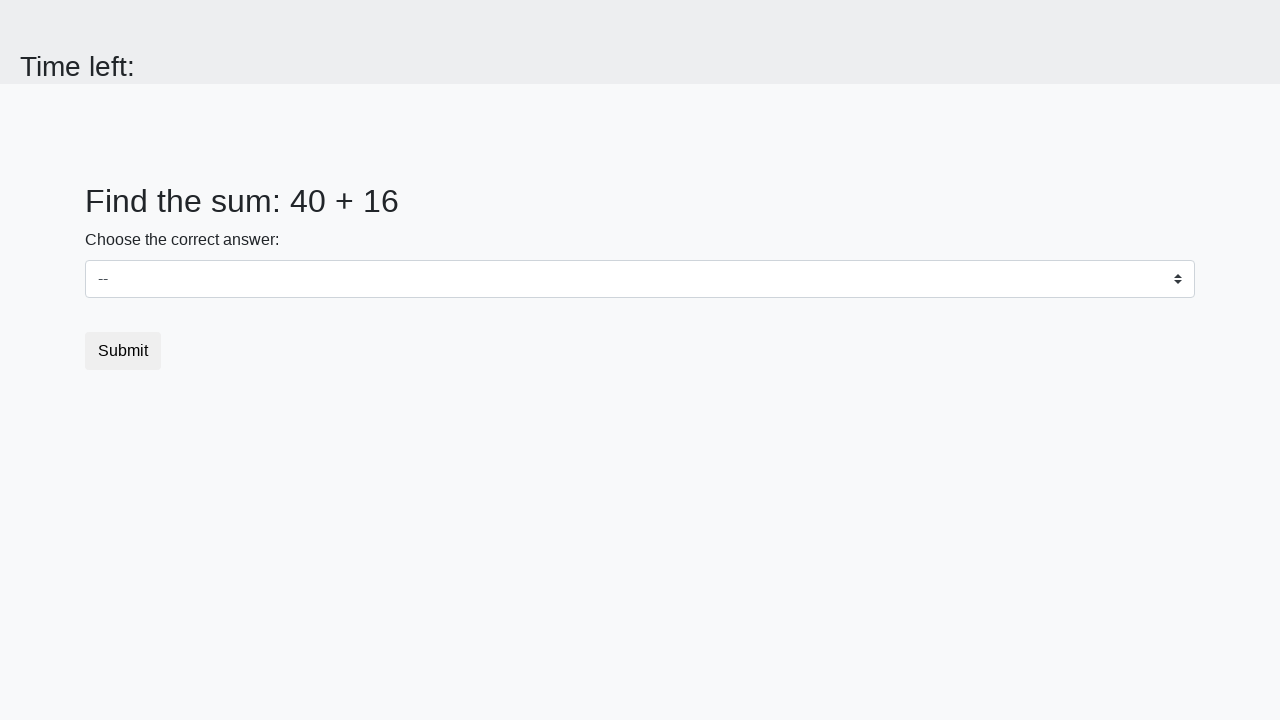

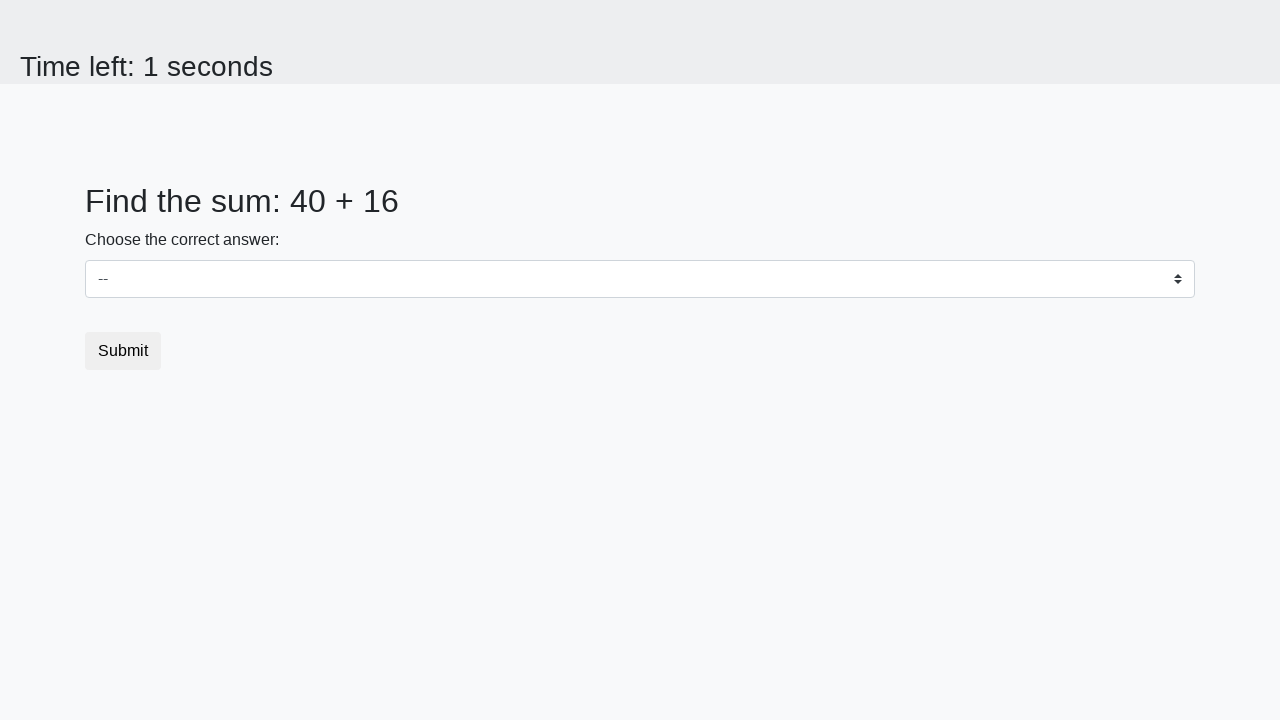